Tests the login page by entering an email address and clicking the login button

Starting URL: https://demo.automationtesting.in/Index.html

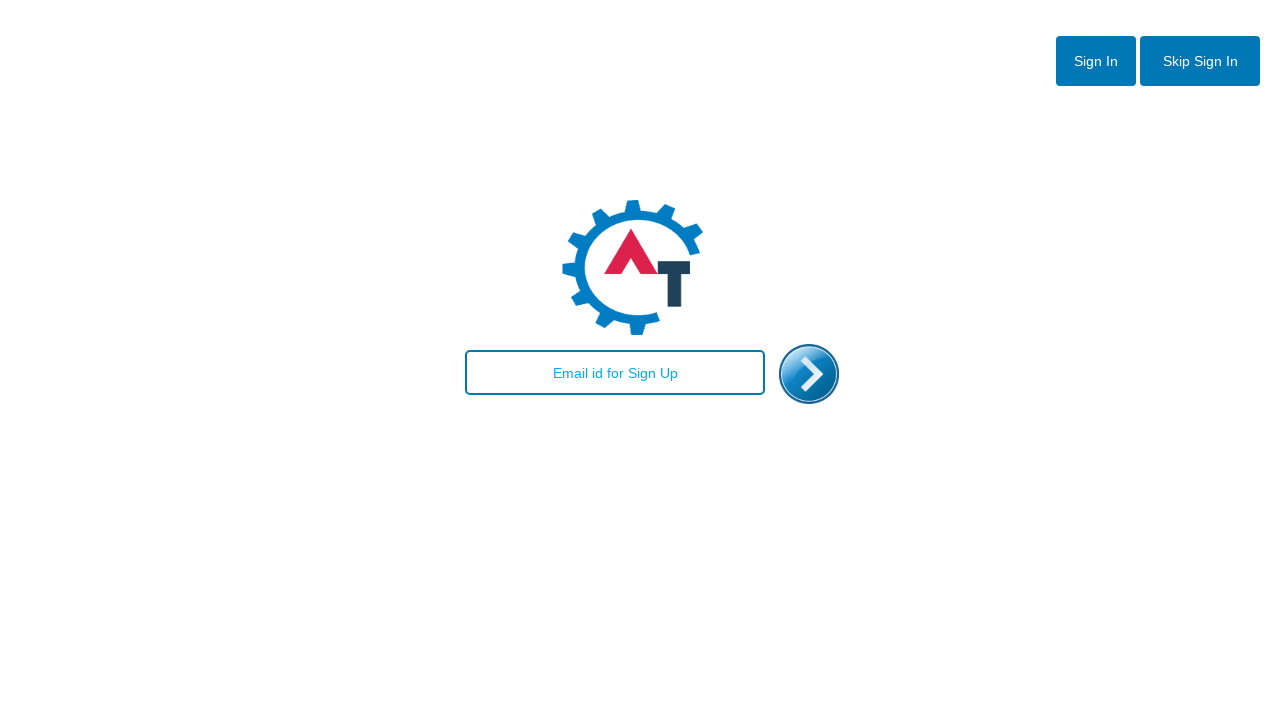

Entered email address 'testuser@example.com' in email field on #email
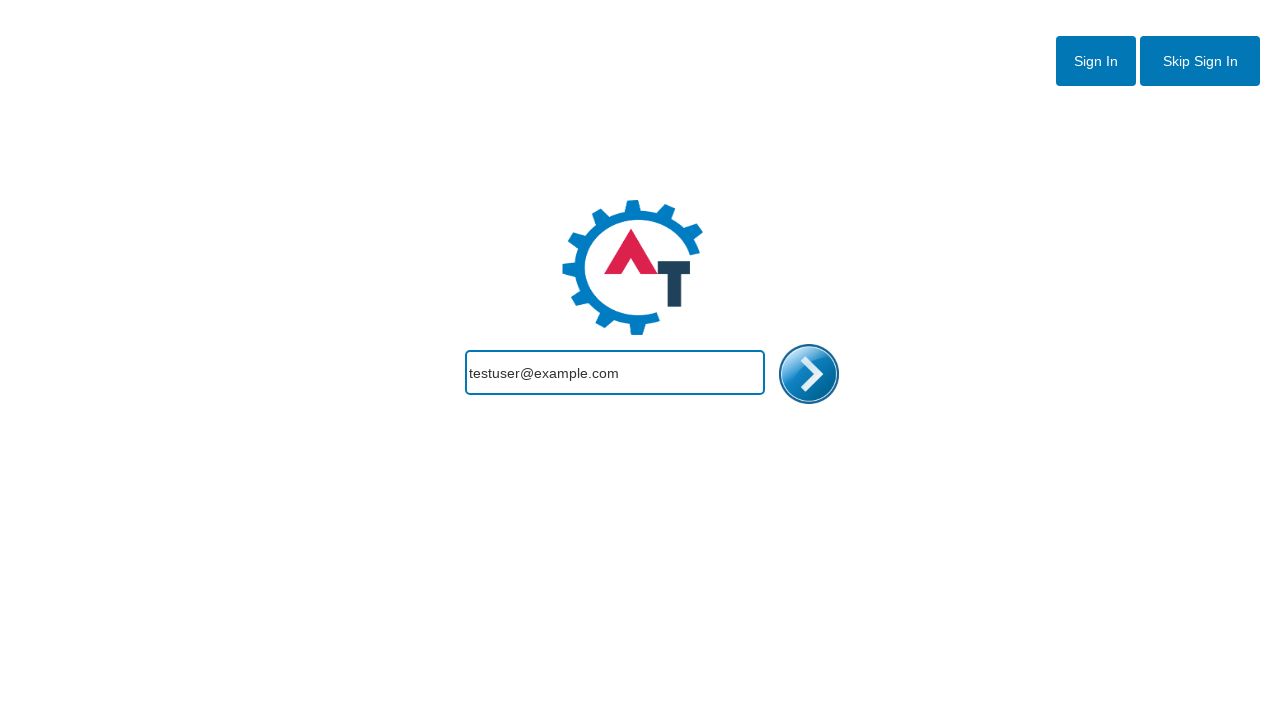

Clicked login button at (809, 374) on #enterimg
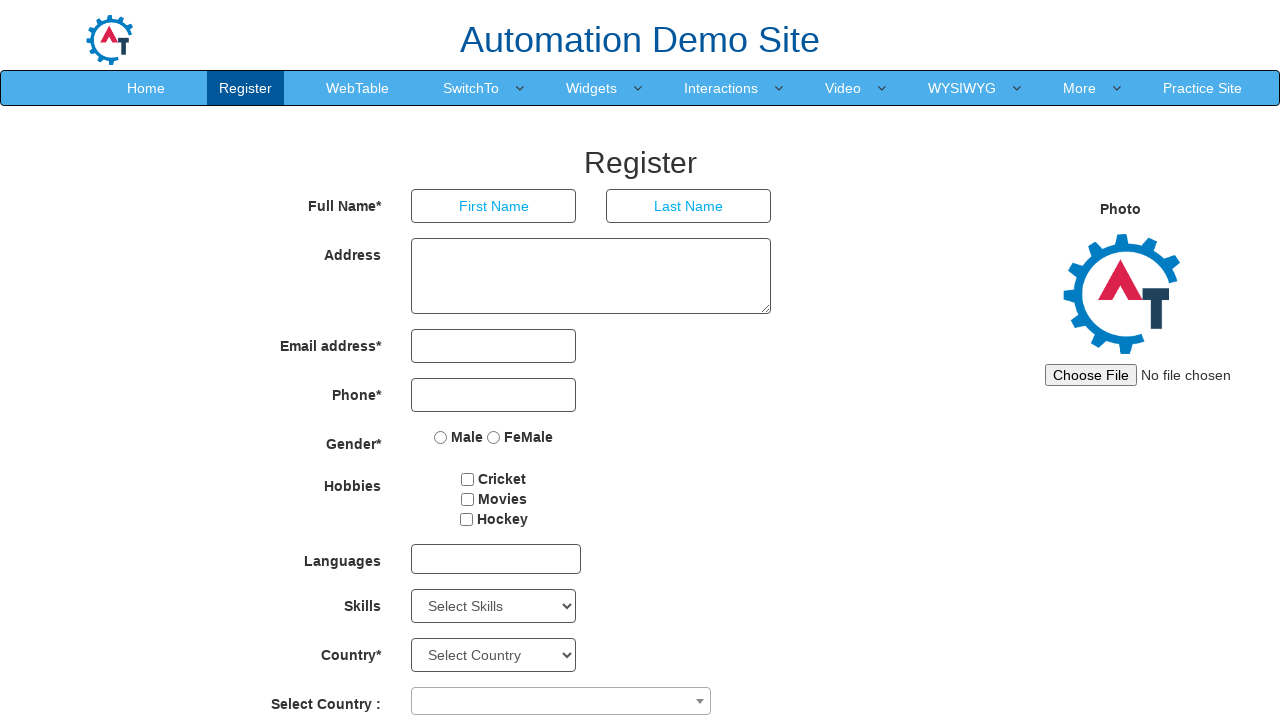

Waited for page to load after login attempt
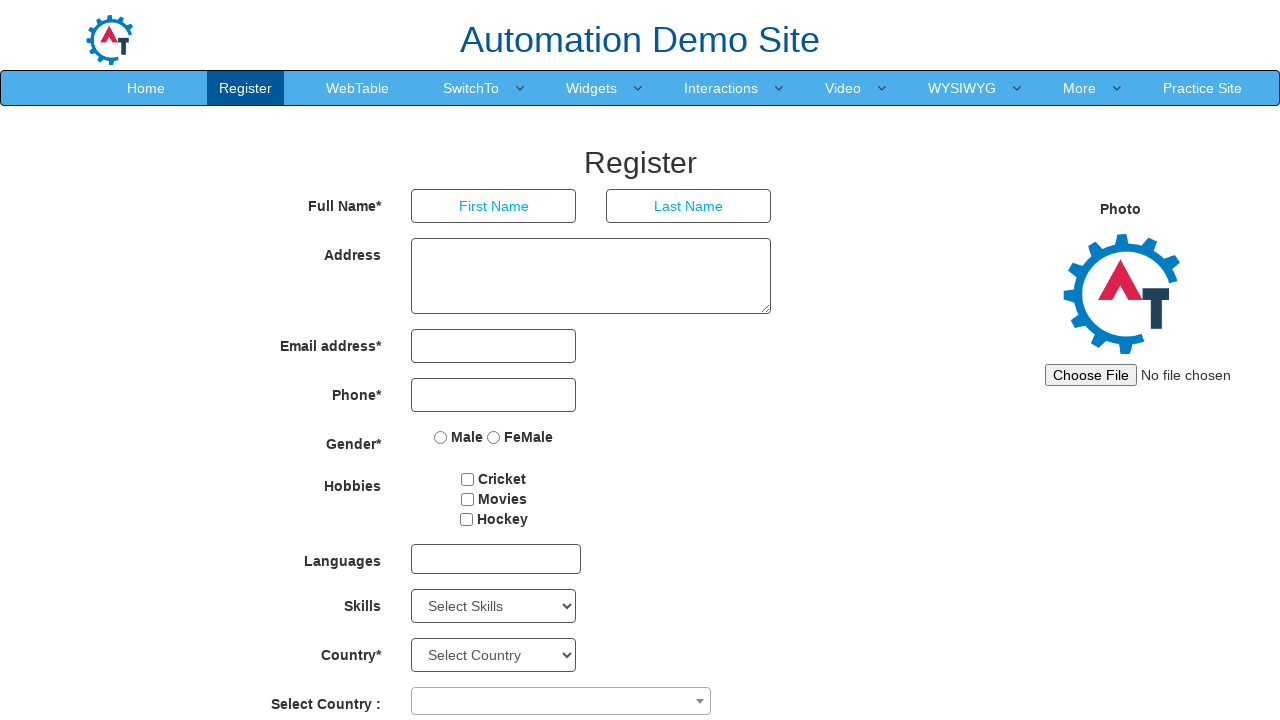

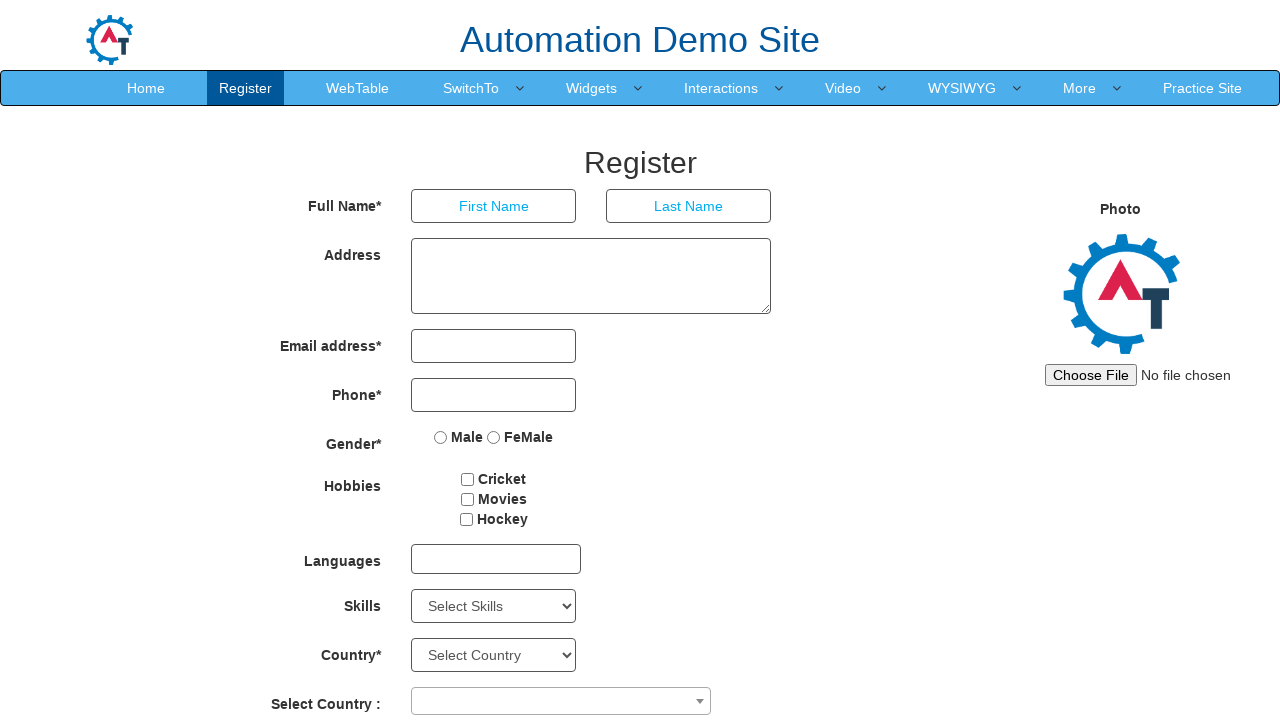